Tests registration form validation for phone number field by testing phone numbers that are too short, too long, and don't start with valid prefixes.

Starting URL: https://alada.vn/tai-khoan/dang-ky.html

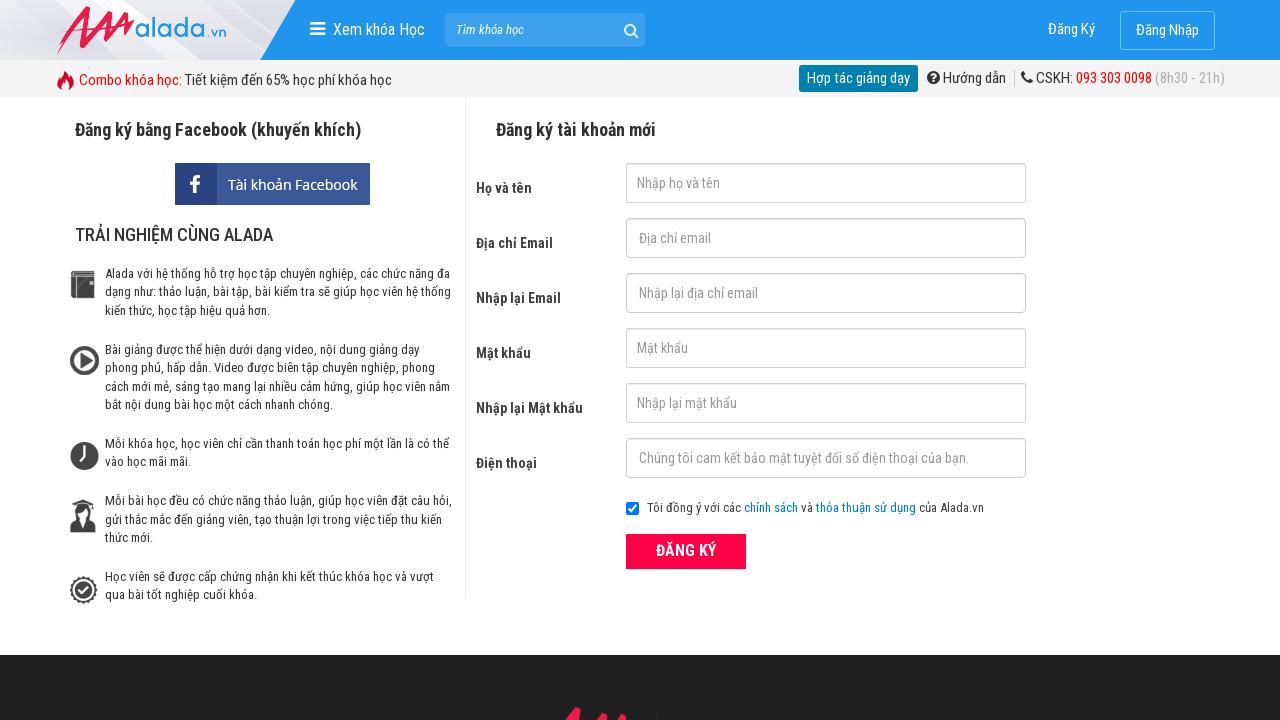

Filled first name field with 'Joe Biden' on #txtFirstname
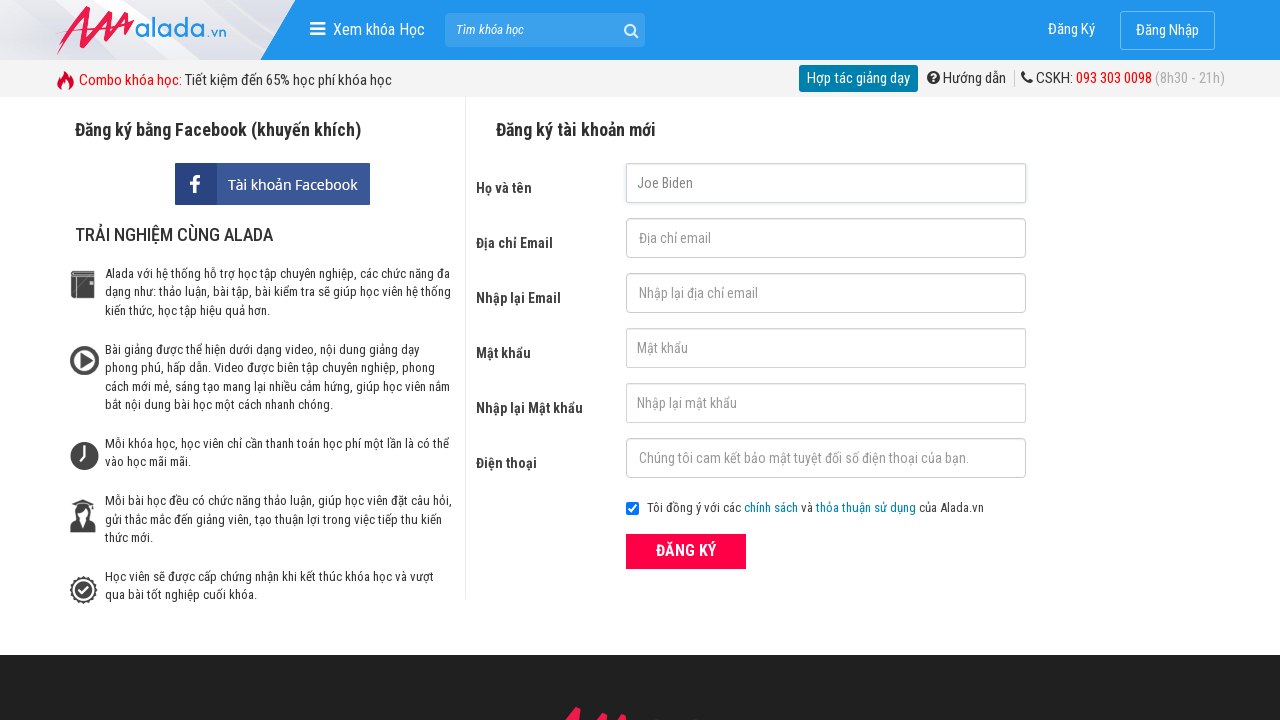

Filled email field with 'joe@biden.com' on #txtEmail
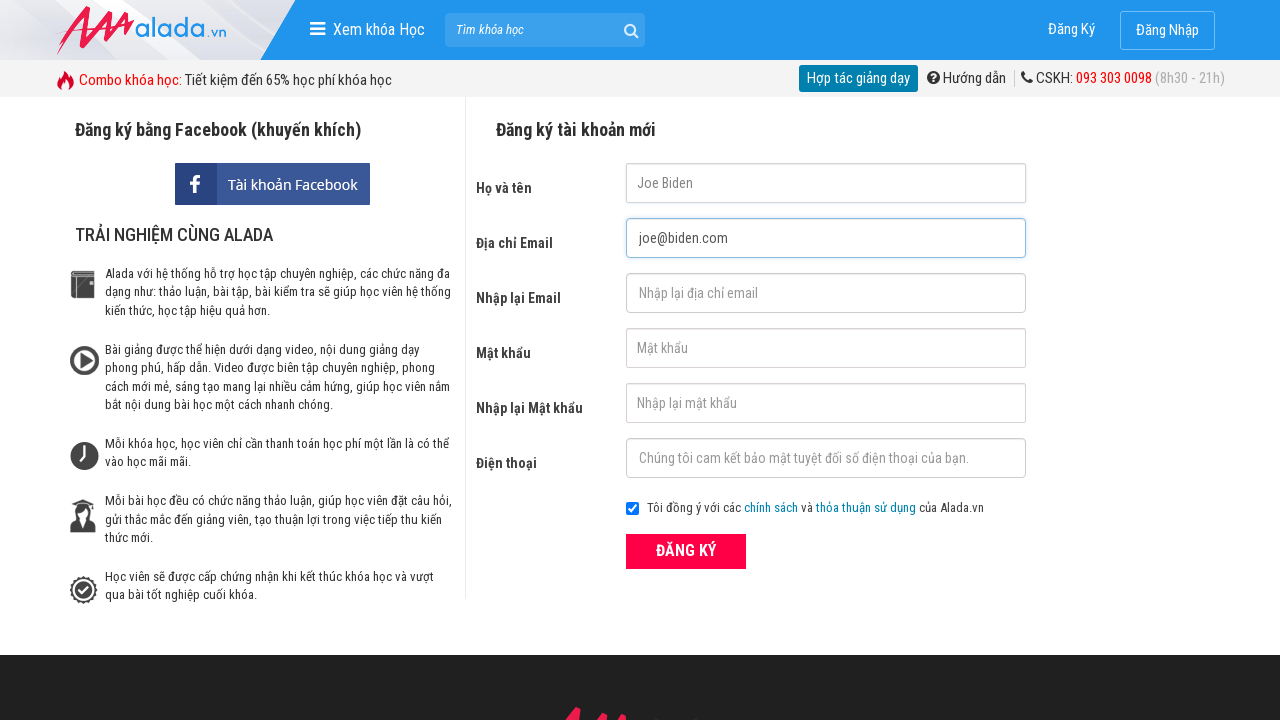

Filled confirm email field with 'joe@biden.com' on #txtCEmail
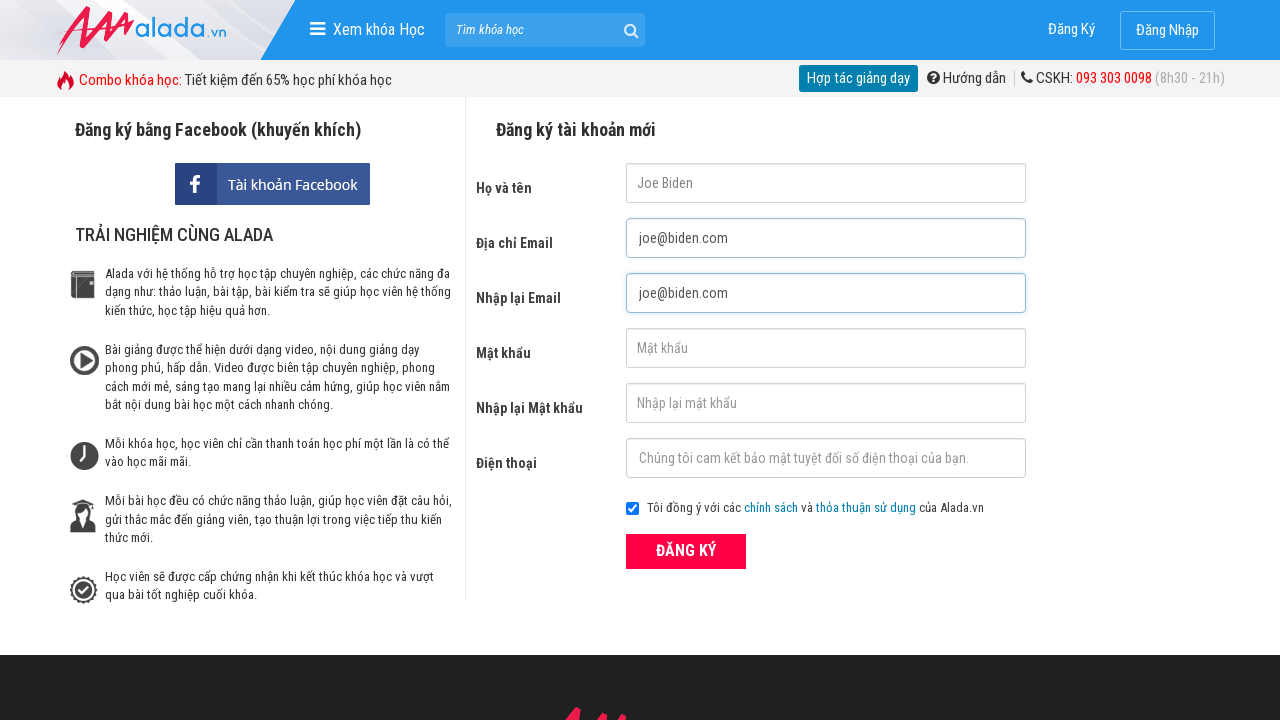

Filled password field with '123456' on #txtPassword
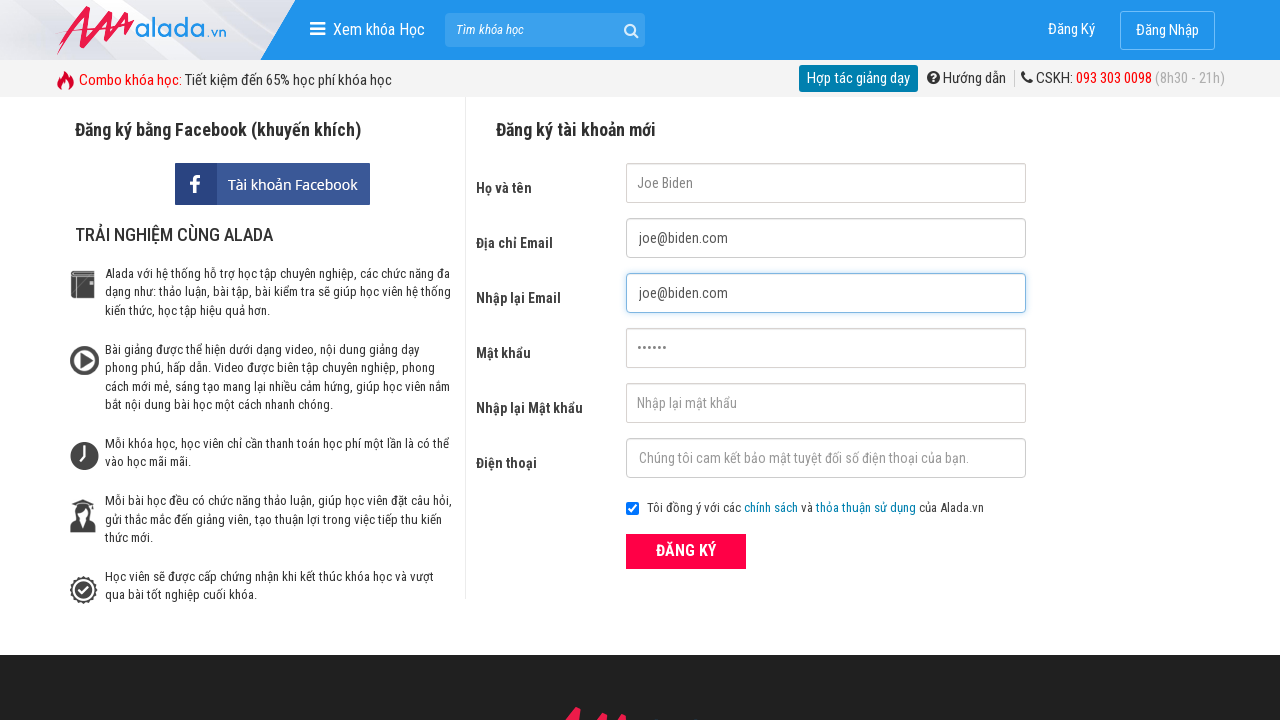

Filled confirm password field with '123456' on #txtCPassword
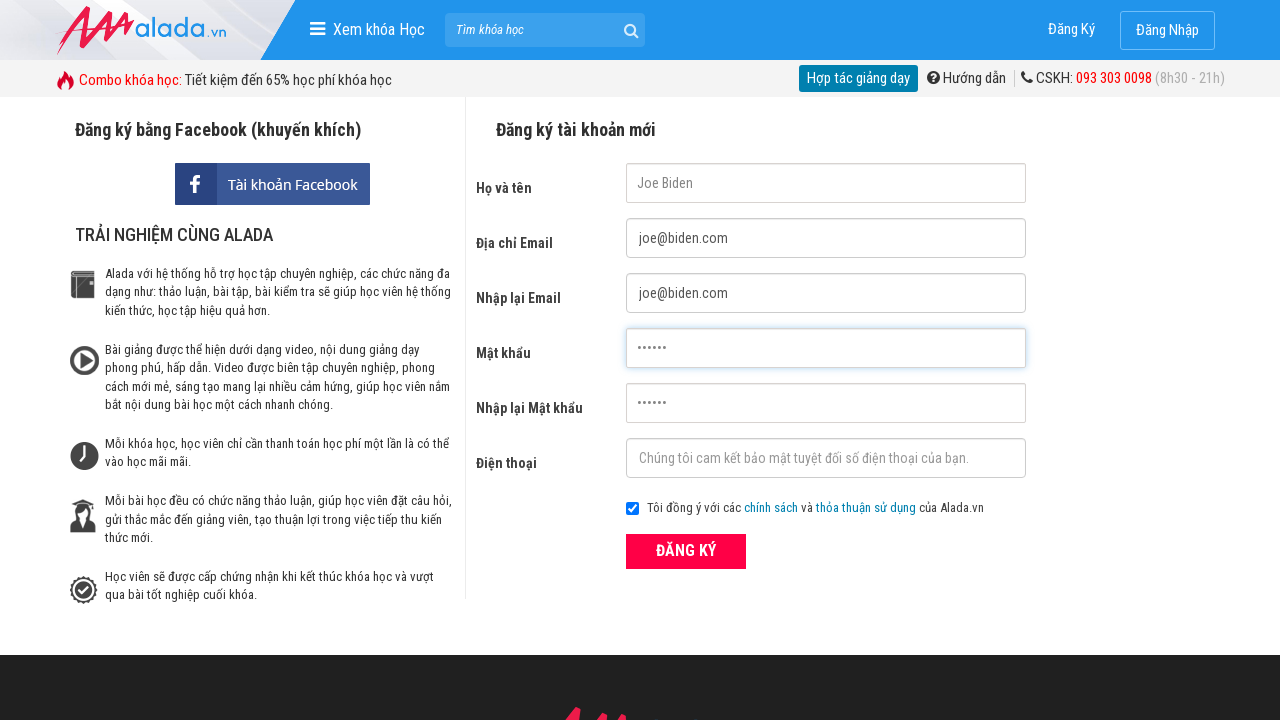

Filled phone field with '098765432' (9 digits - too short) on #txtPhone
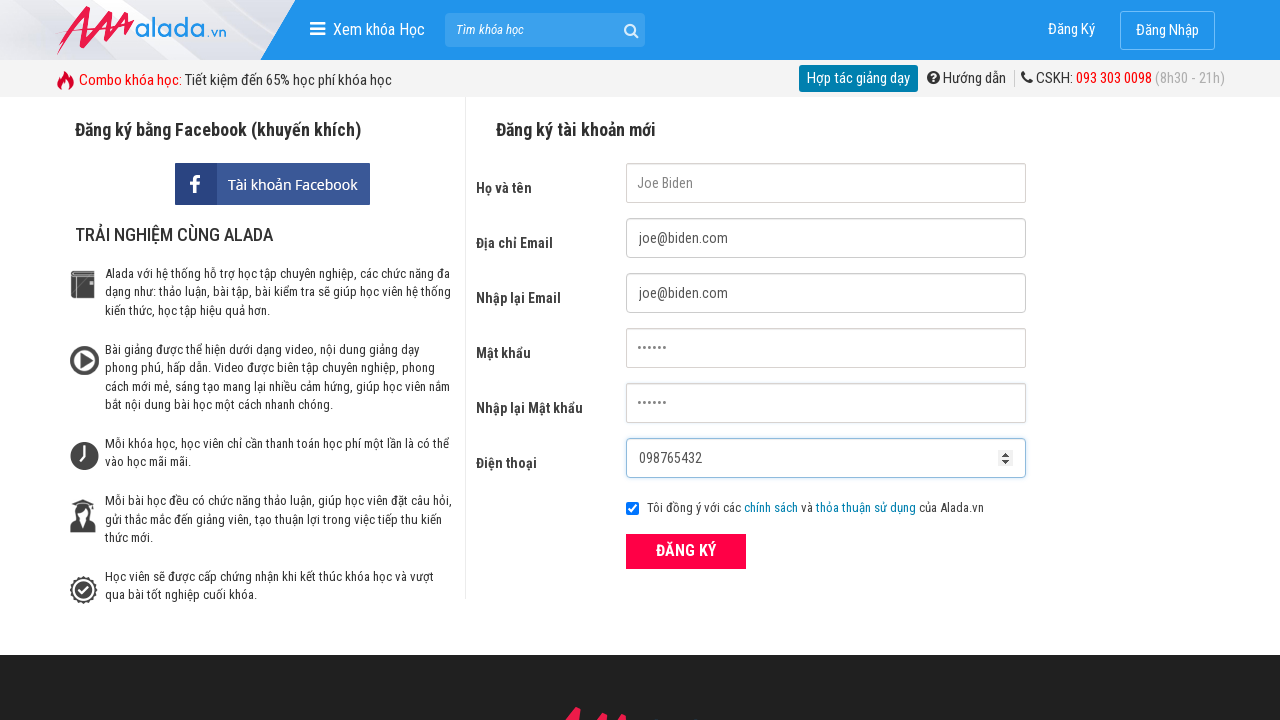

Clicked ĐĂNG KÝ submit button to test short phone number validation at (686, 551) on xpath=//button[text()='ĐĂNG KÝ' and @type='submit']
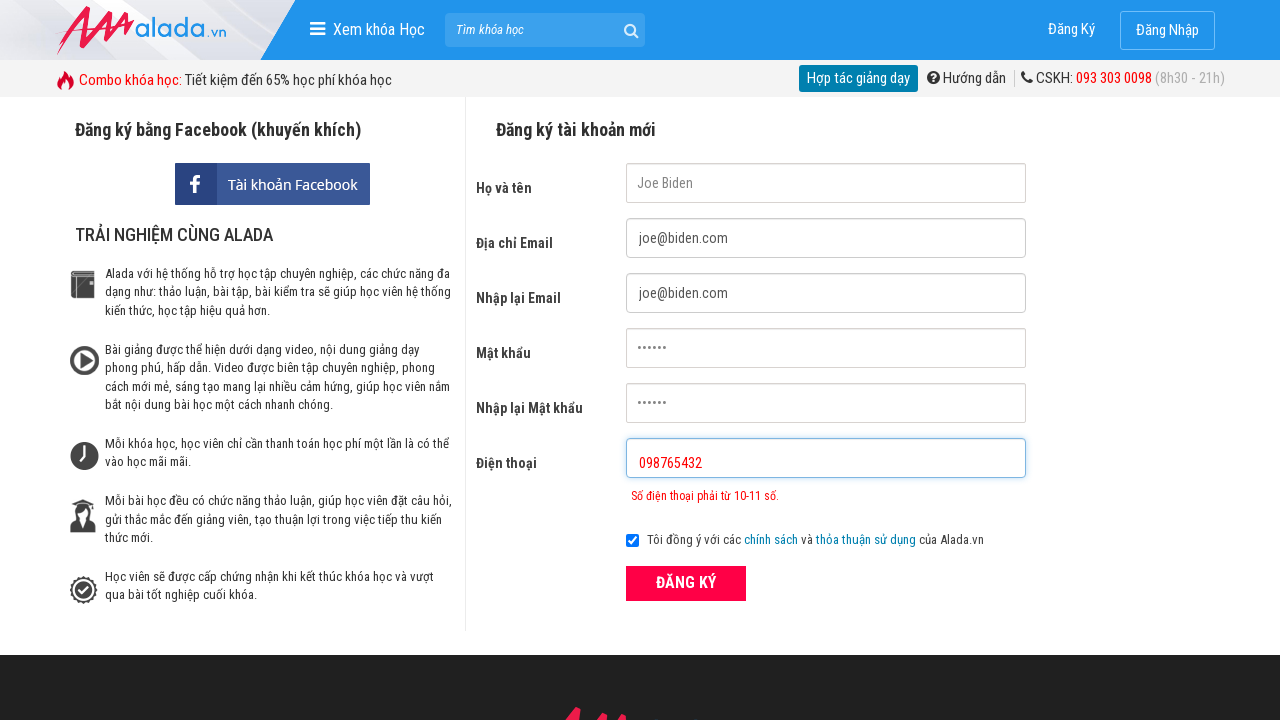

Phone error message displayed for short phone number
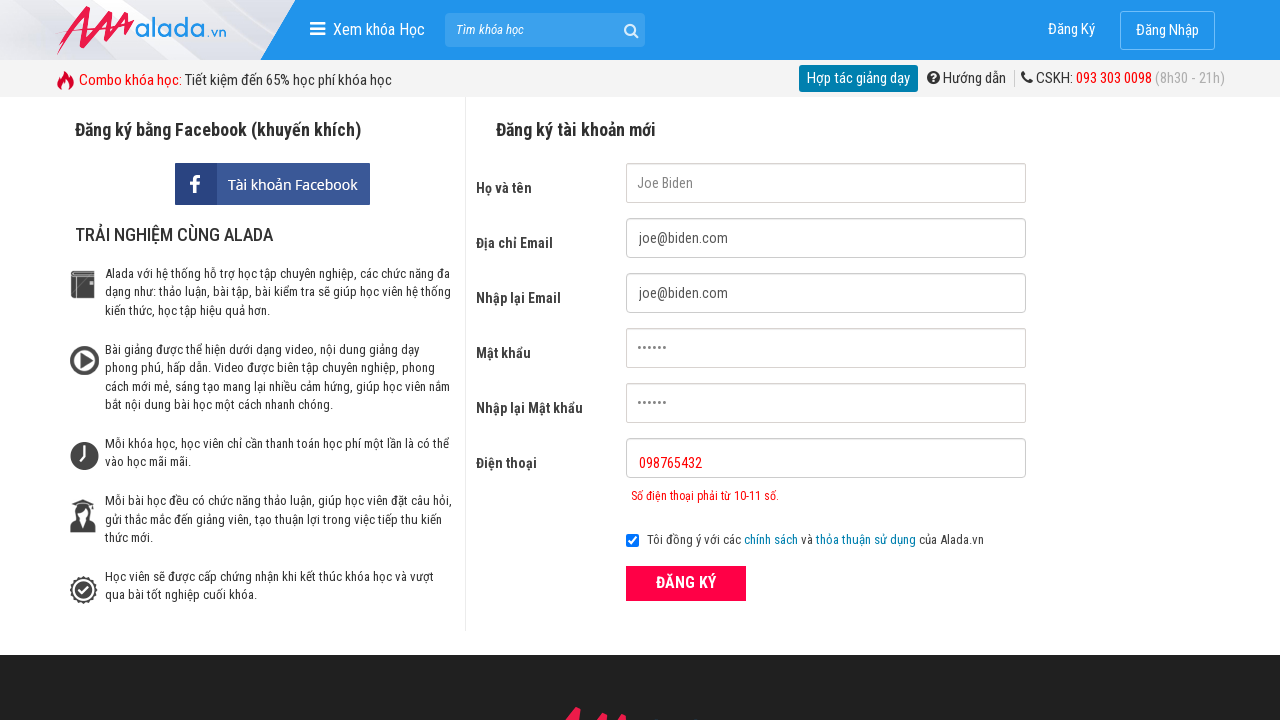

Cleared phone field on #txtPhone
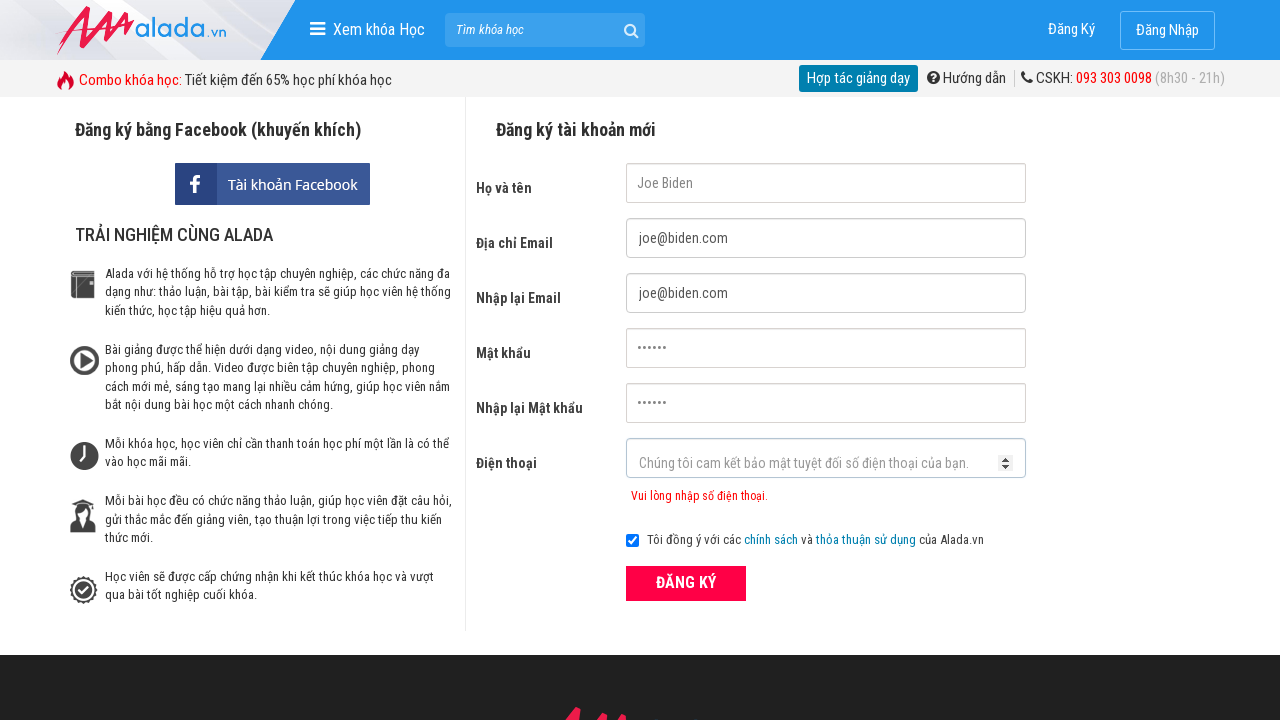

Filled phone field with '038263527426' (12 digits - too long) on #txtPhone
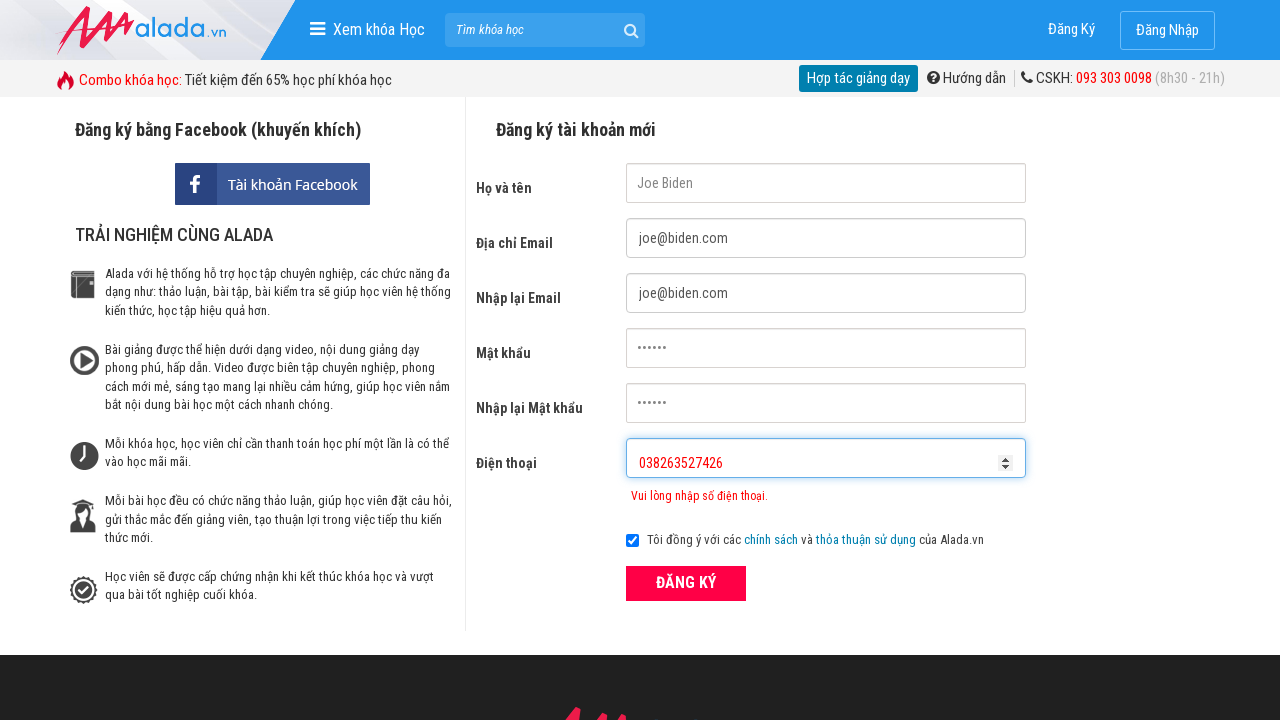

Clicked ĐĂNG KÝ submit button to test long phone number validation at (686, 583) on xpath=//button[text()='ĐĂNG KÝ' and @type='submit']
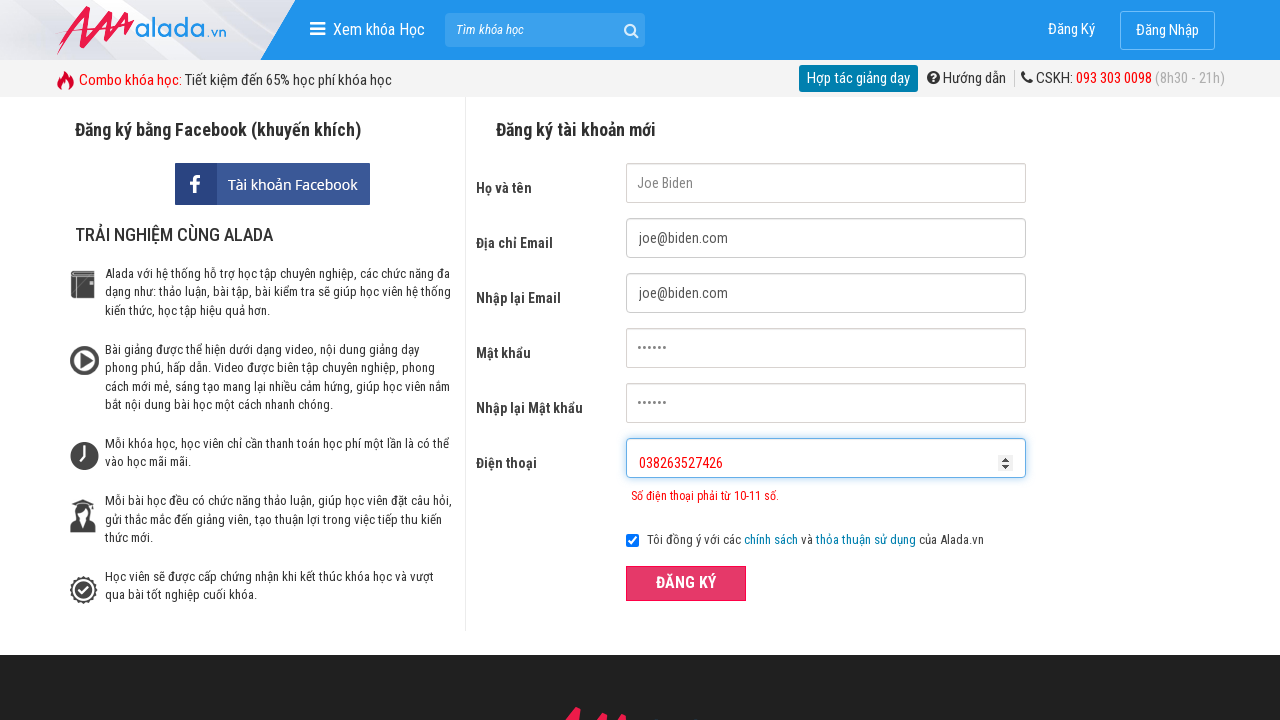

Phone error message displayed for long phone number
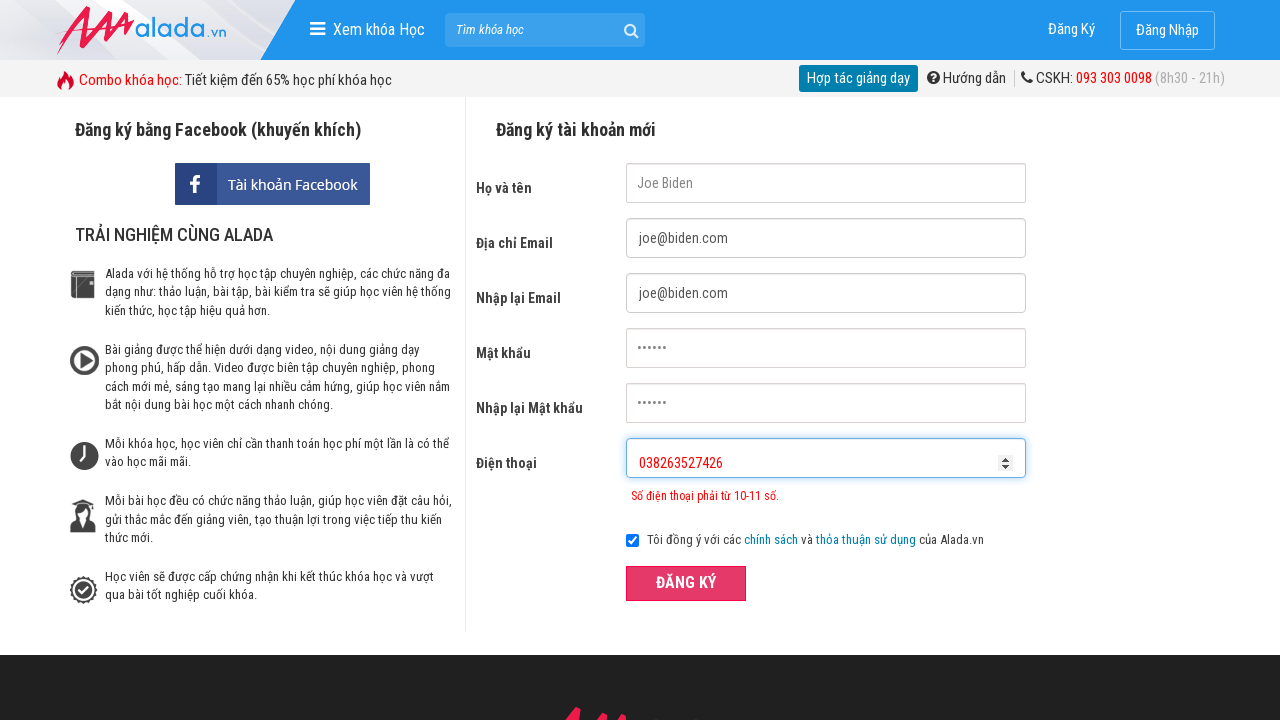

Cleared phone field on #txtPhone
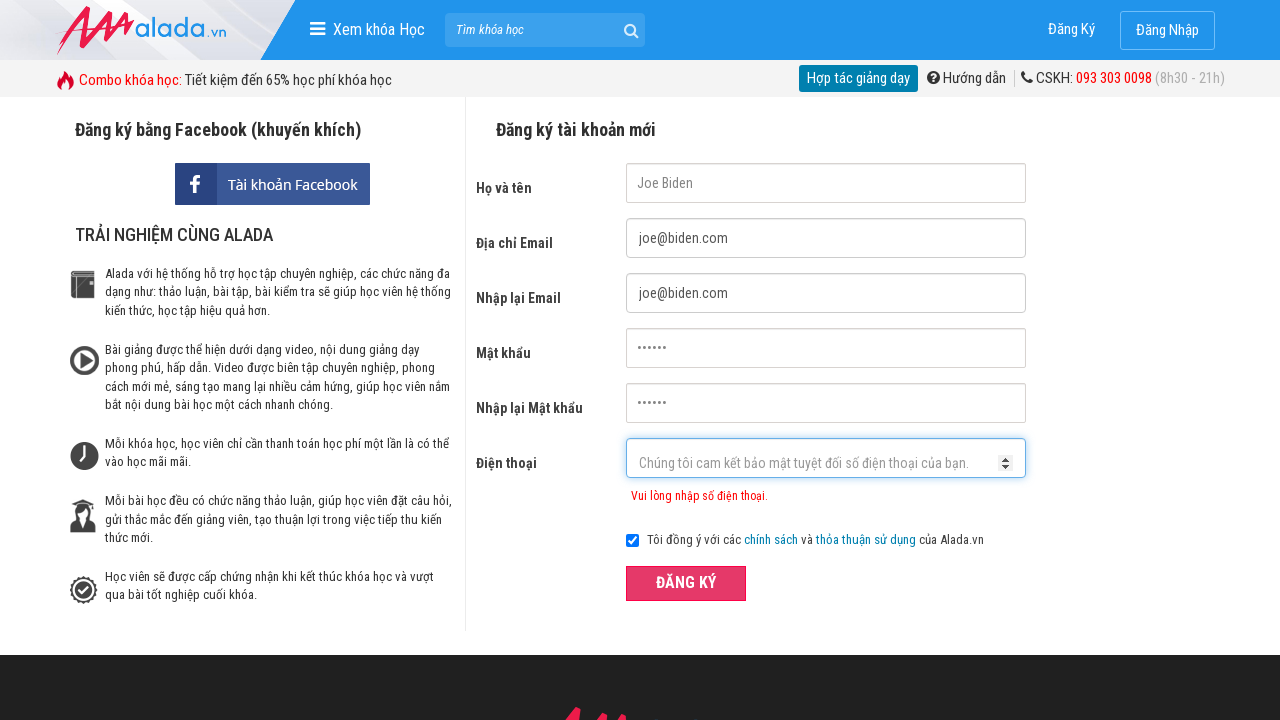

Filled phone field with '12345678910' (invalid prefix) on #txtPhone
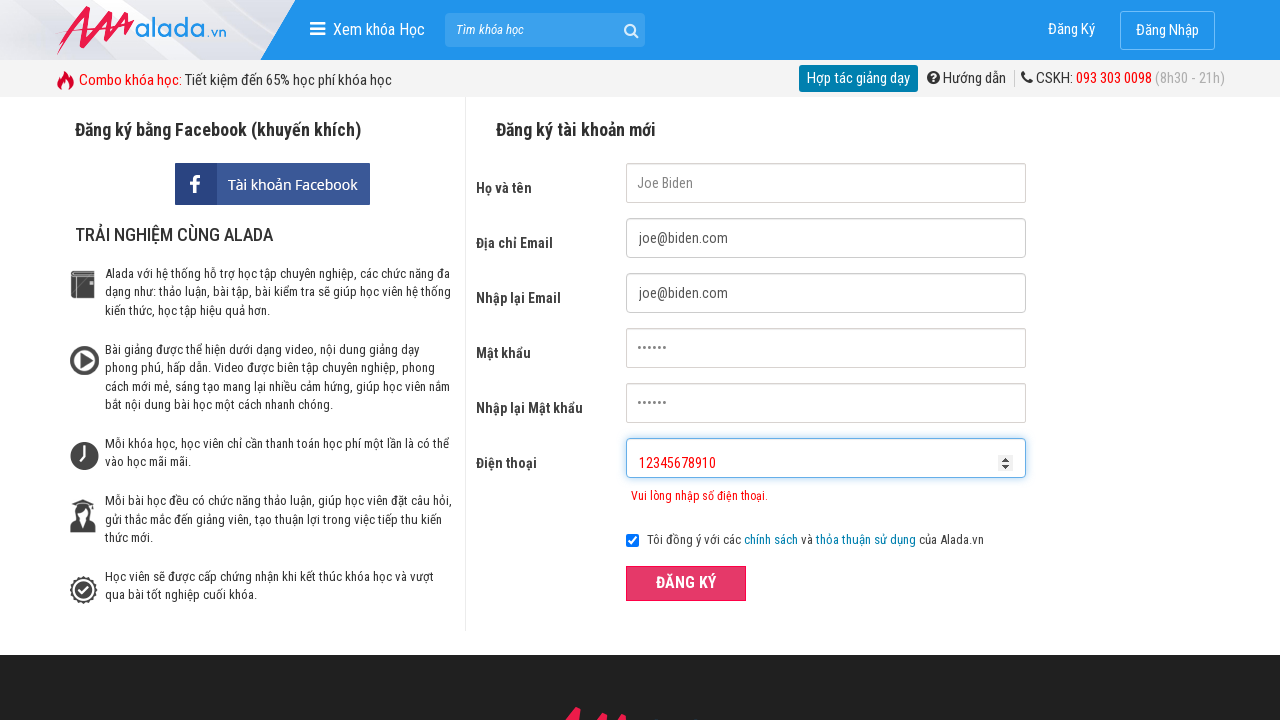

Clicked ĐĂNG KÝ submit button to test invalid phone prefix validation at (686, 583) on xpath=//button[text()='ĐĂNG KÝ' and @type='submit']
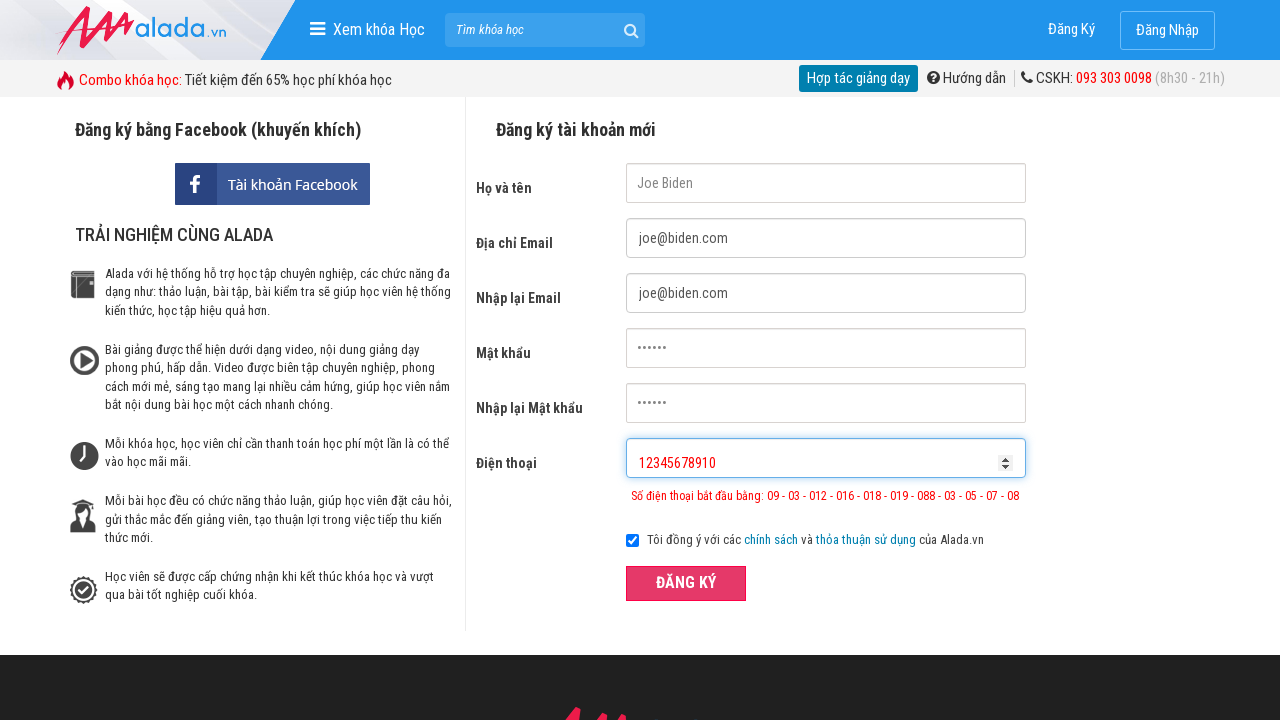

Phone error message displayed for invalid phone prefix
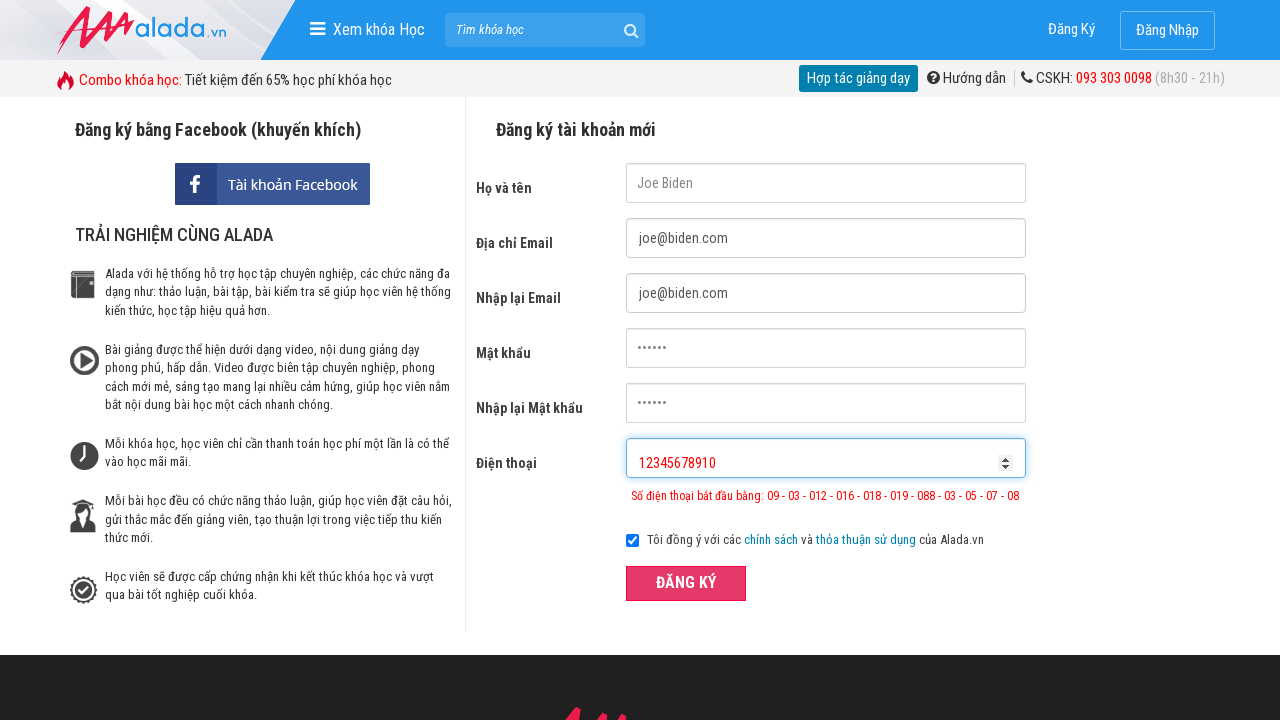

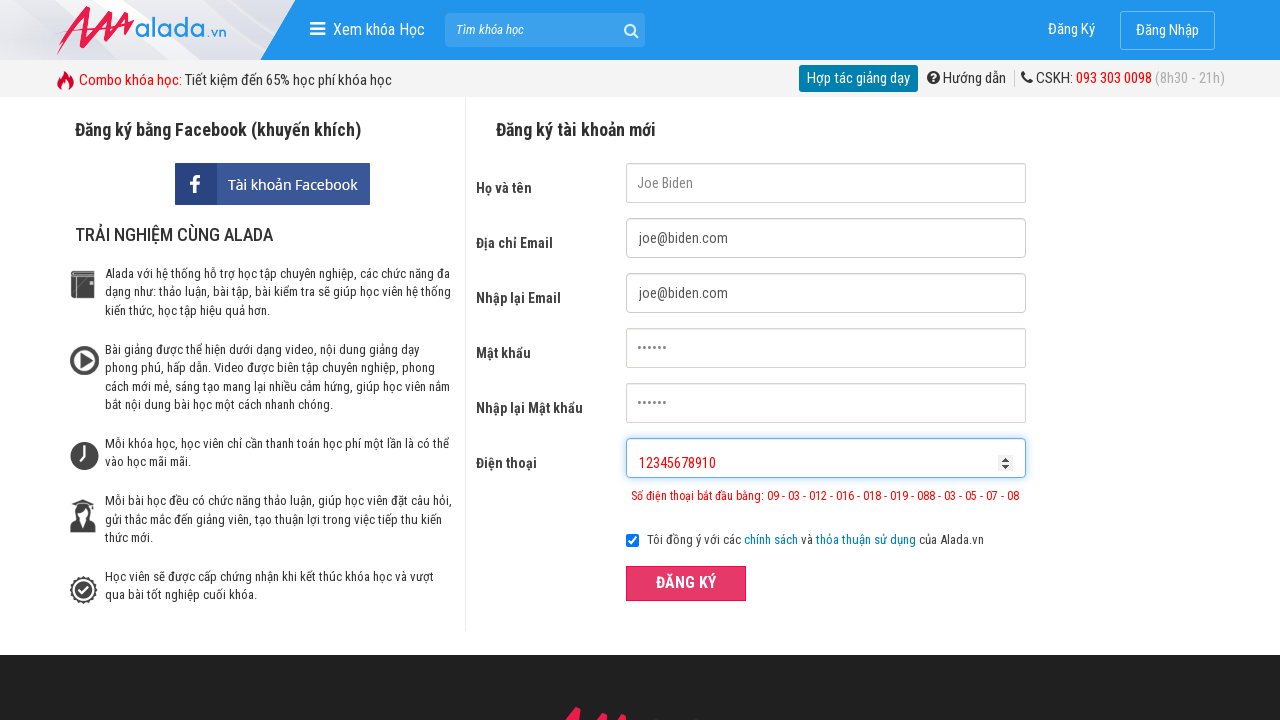